Tests navigation to the Contact Me section from the footer by clicking the second Contact me link

Starting URL: https://natashabag.github.io/

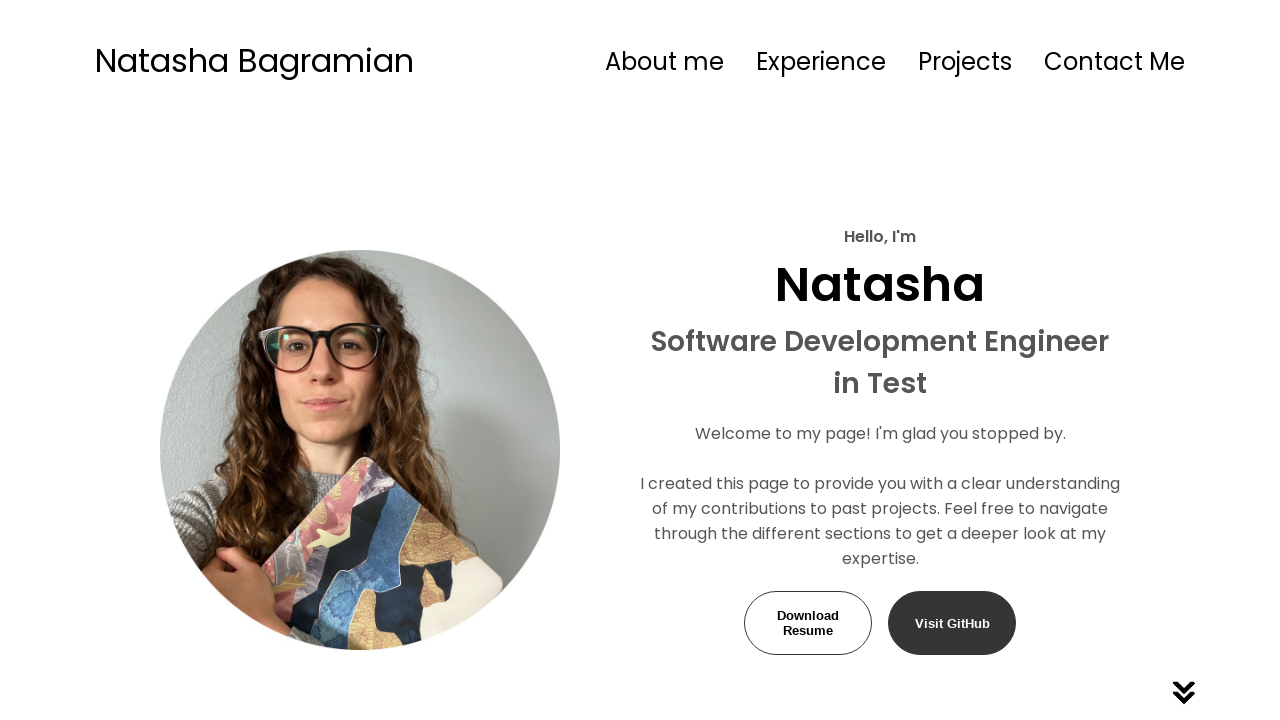

Clicked the second 'Contact me' link in the footer at (860, 594) on internal:role=link[name="Contact me"i] >> nth=1
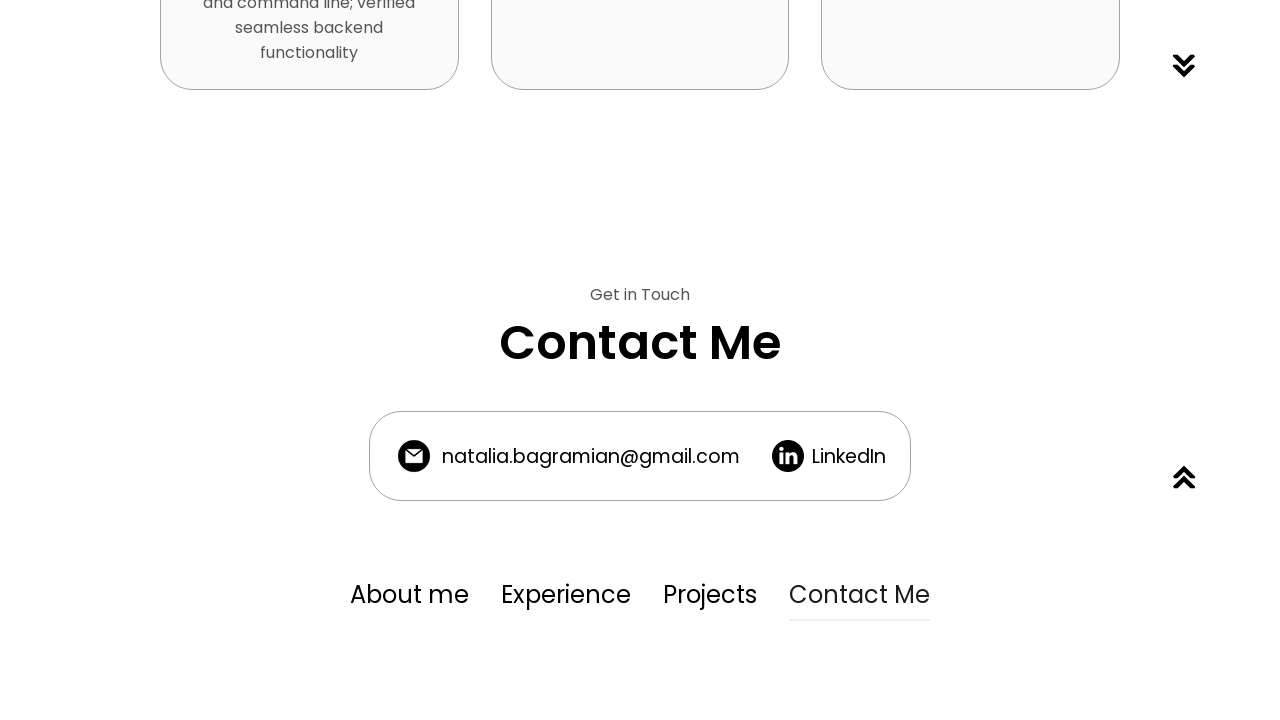

Contact section header loaded and is visible
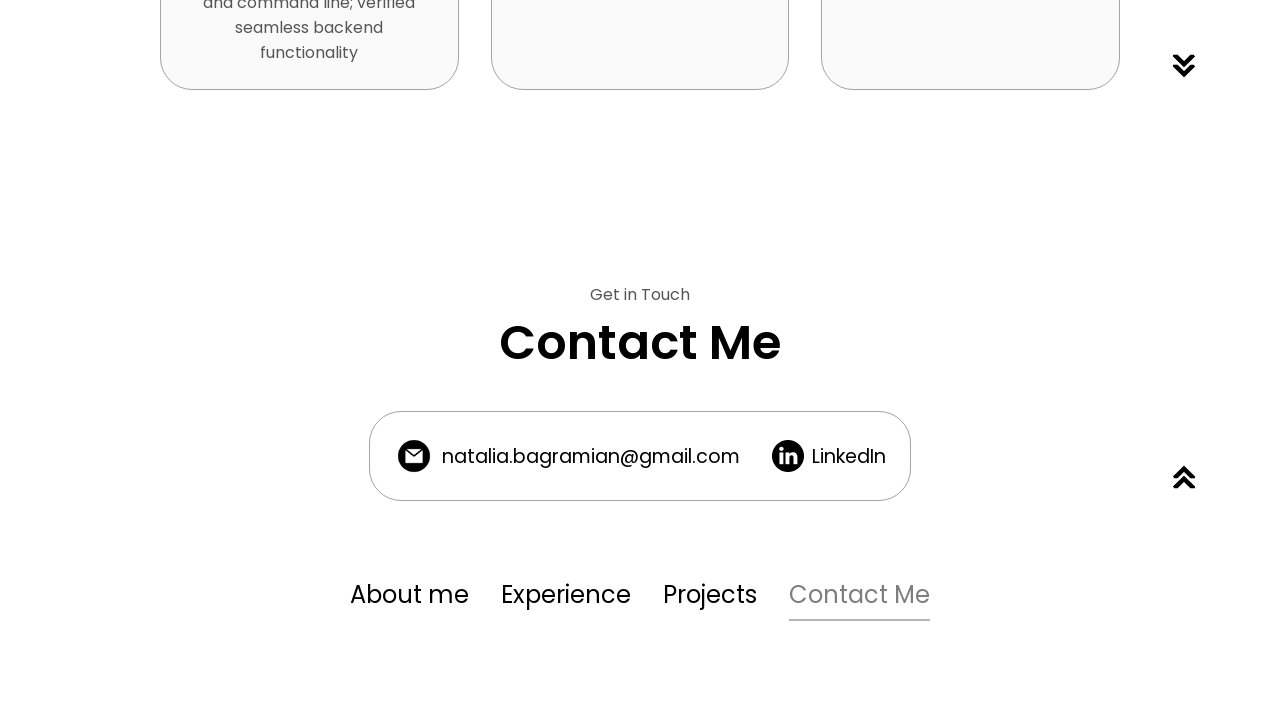

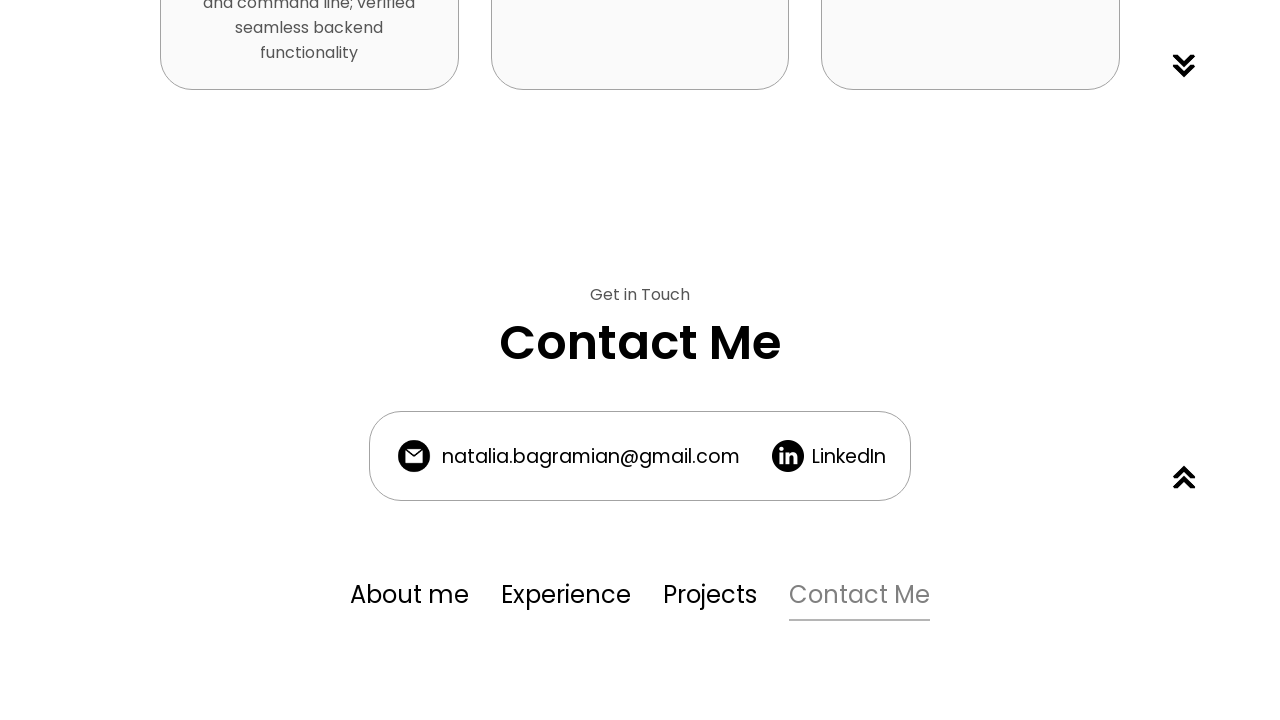